Clicks on the Middle button and verifies its text

Starting URL: https://formy-project.herokuapp.com/buttons#

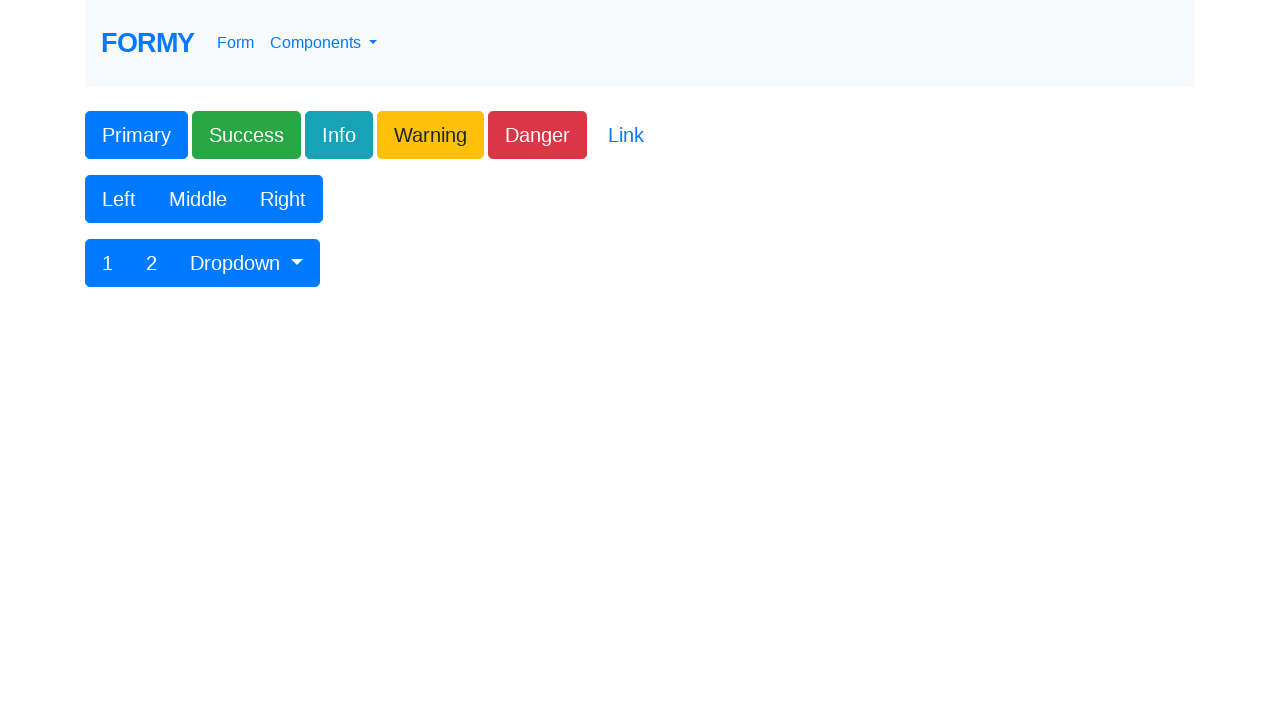

Clicked on the Middle button at (198, 199) on xpath=//button[text()='Middle']
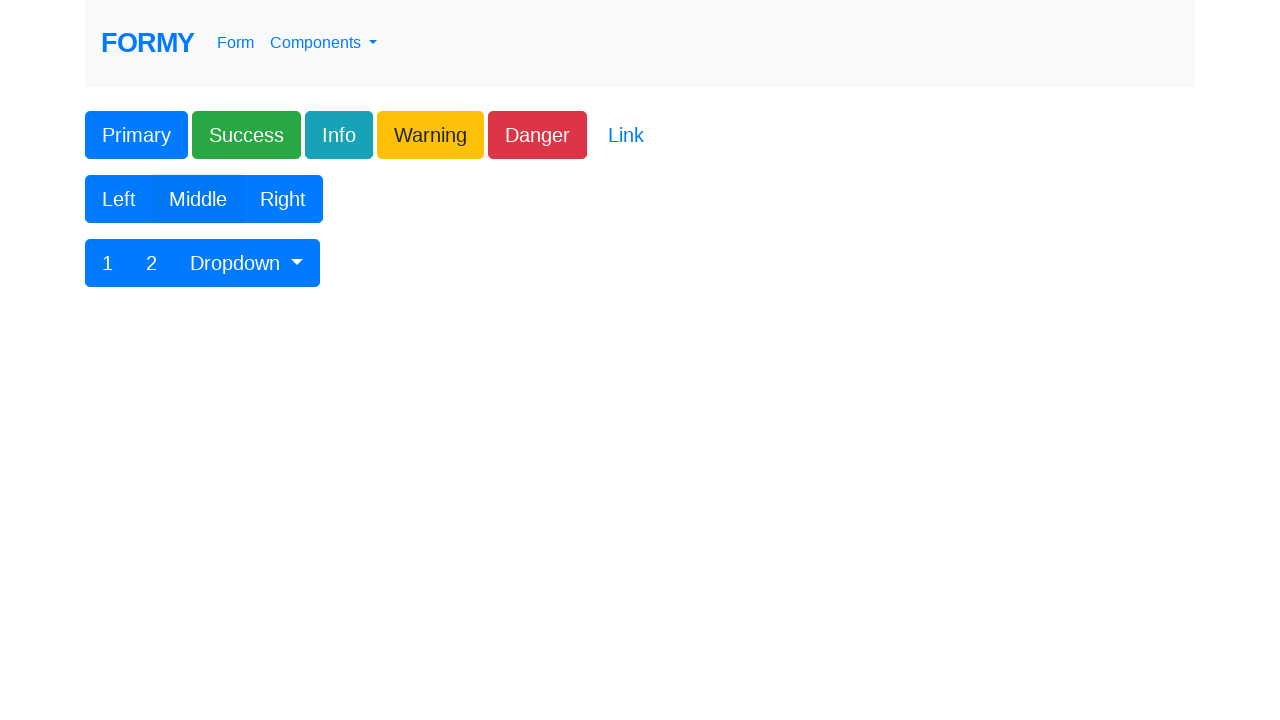

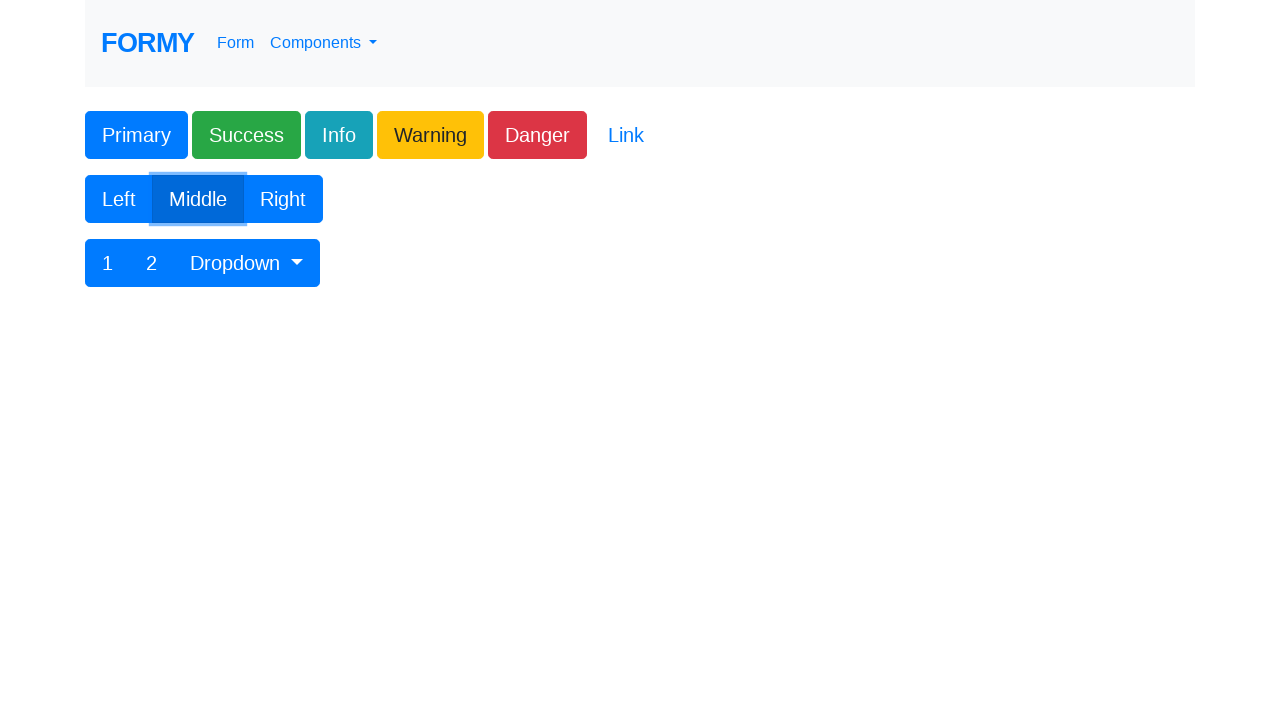